Tests JavaScript alert handling by clicking a button that triggers an alert and then dismissing the alert dialog

Starting URL: https://demoqa.com/alerts

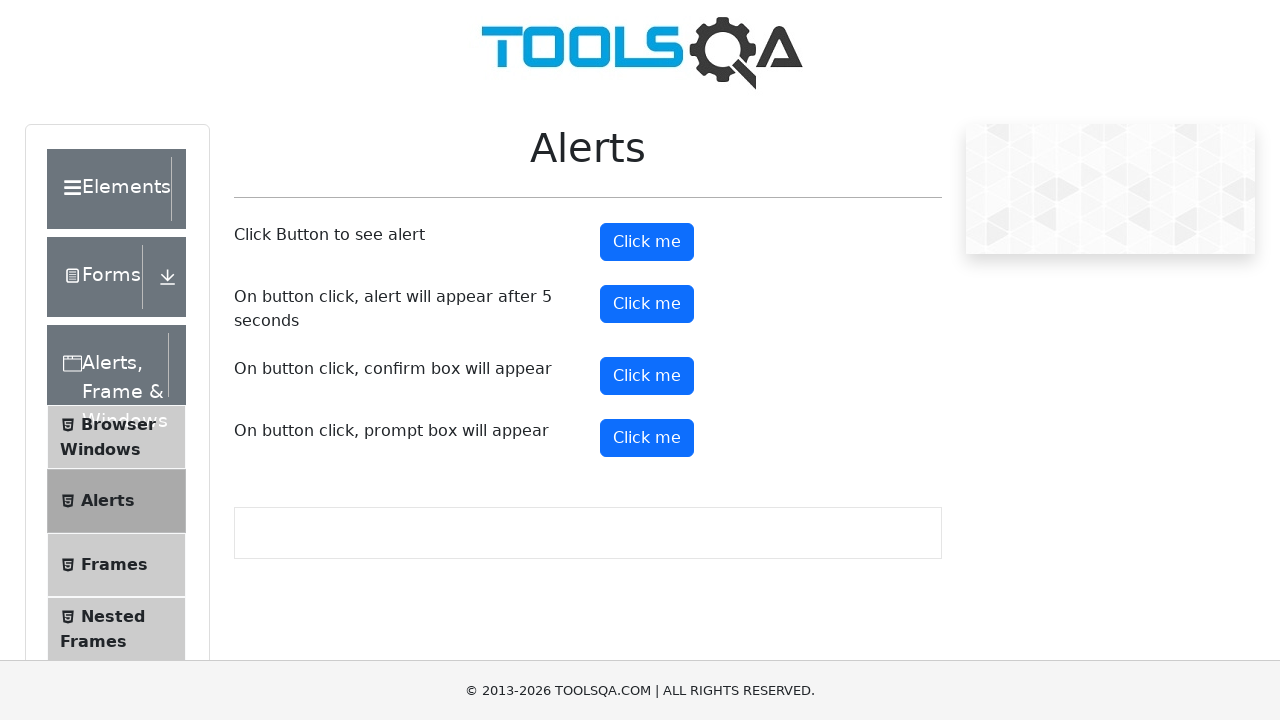

Set up dialog handler to automatically dismiss alerts
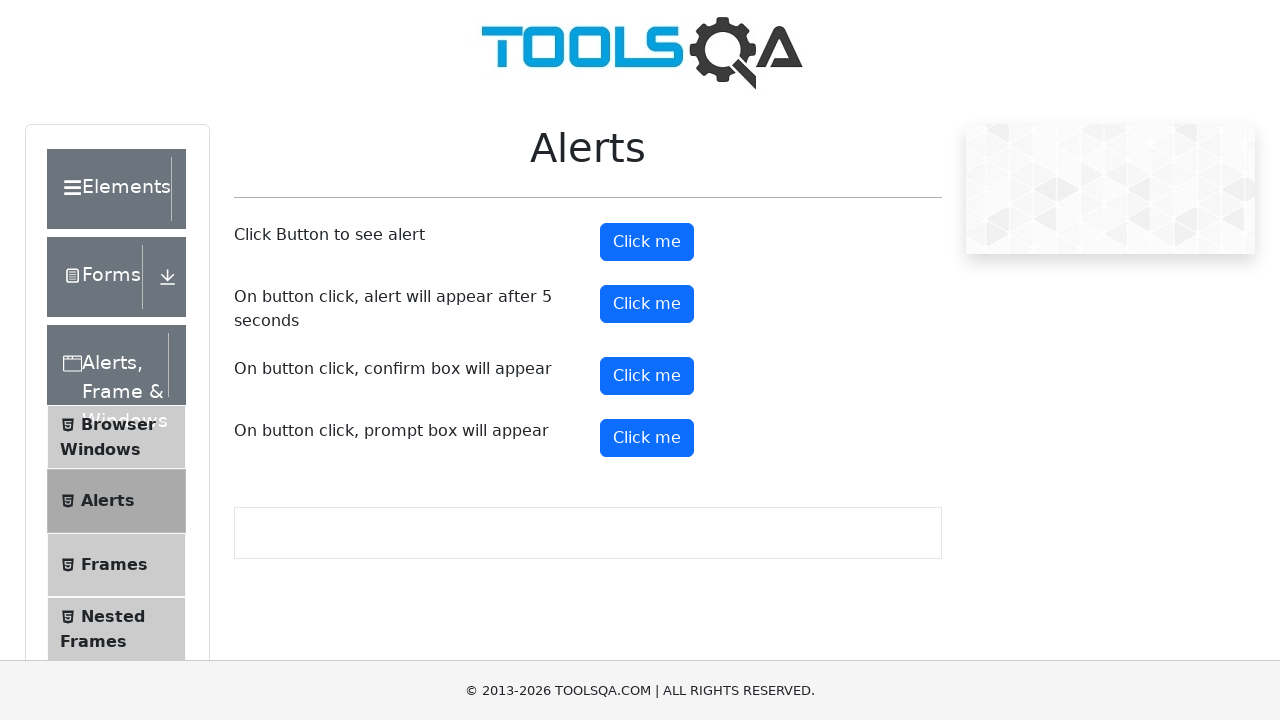

Clicked alert button to trigger JavaScript alert dialog at (647, 242) on #alertButton
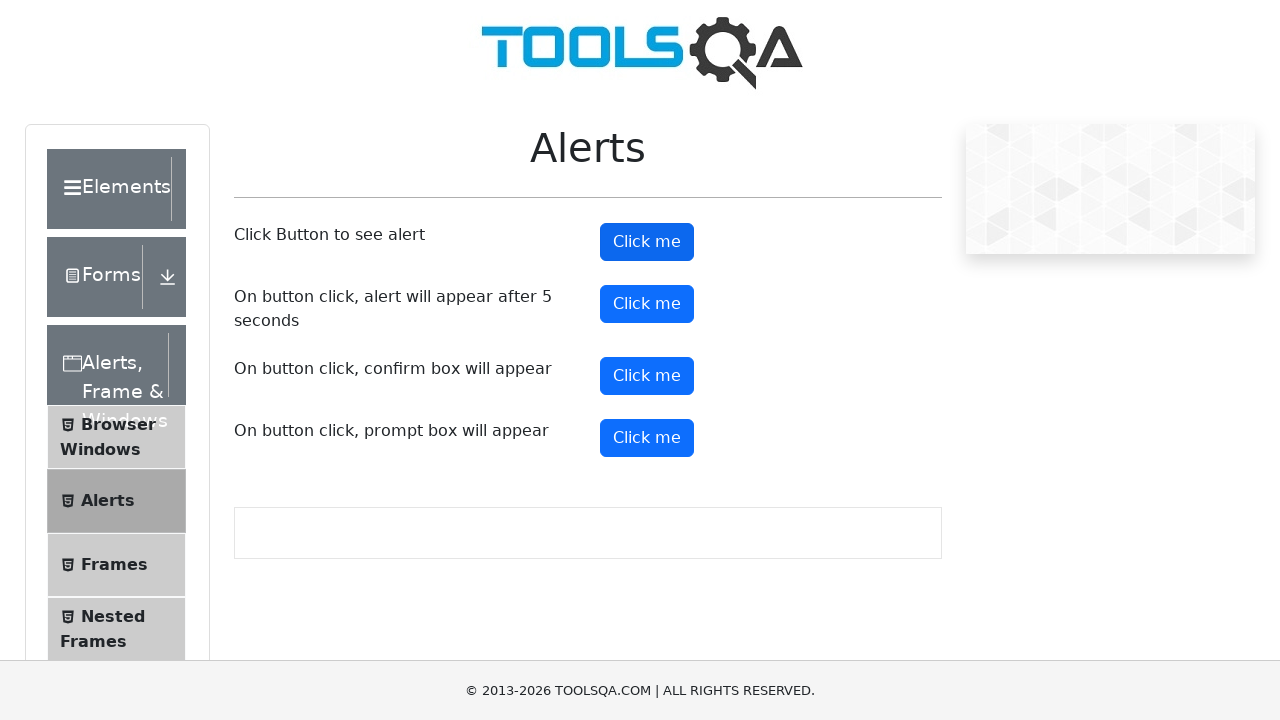

Waited for alert dialog to be processed and dismissed
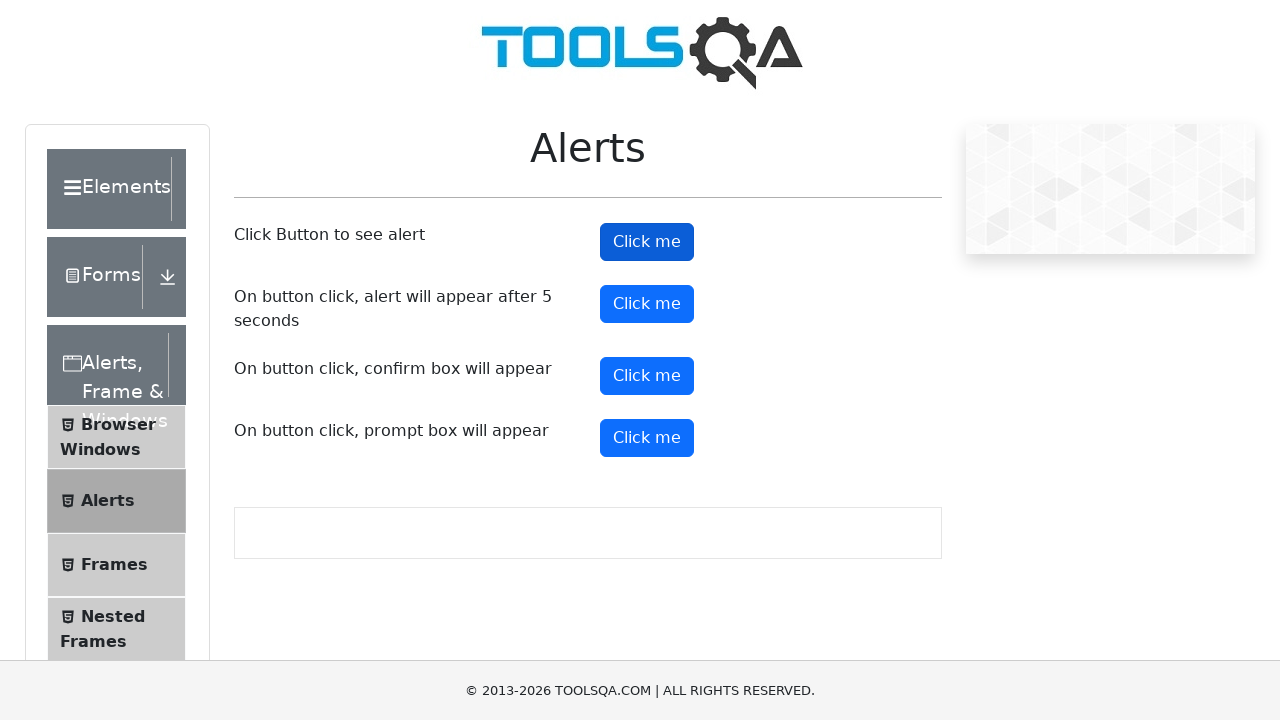

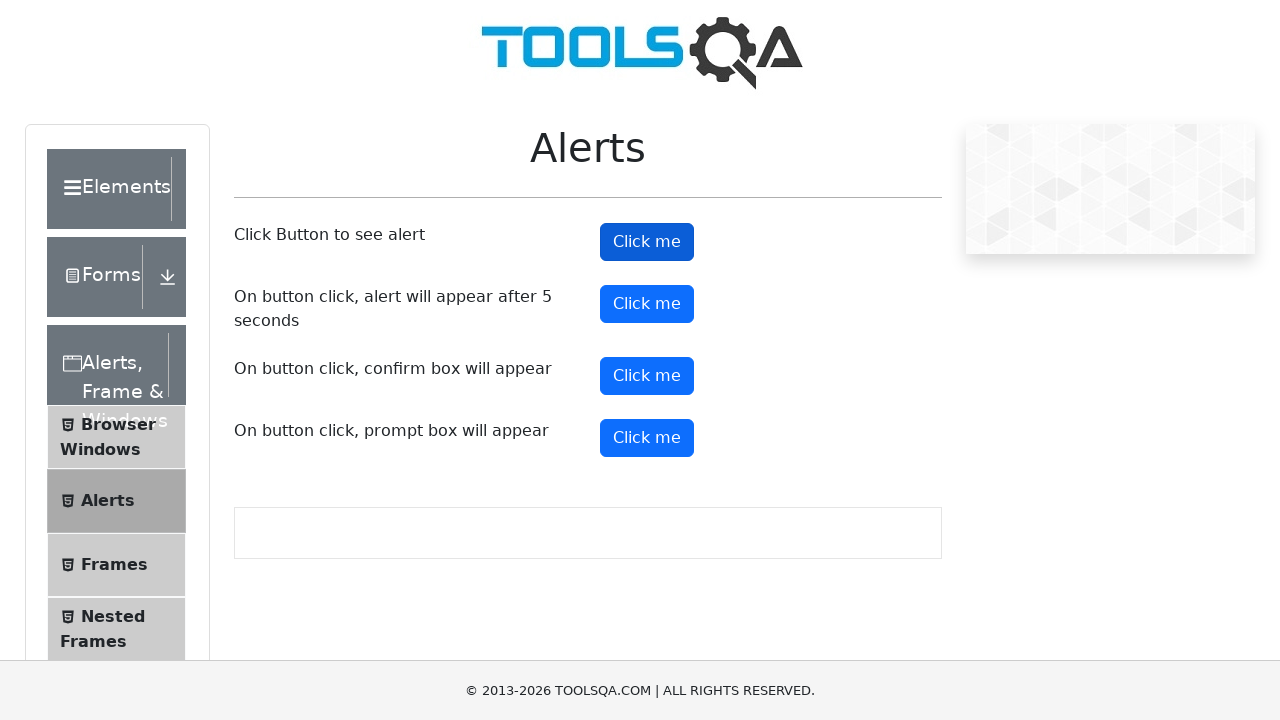